Tests drag and drop functionality by dragging column A to column B and back

Starting URL: https://the-internet.herokuapp.com/drag_and_drop

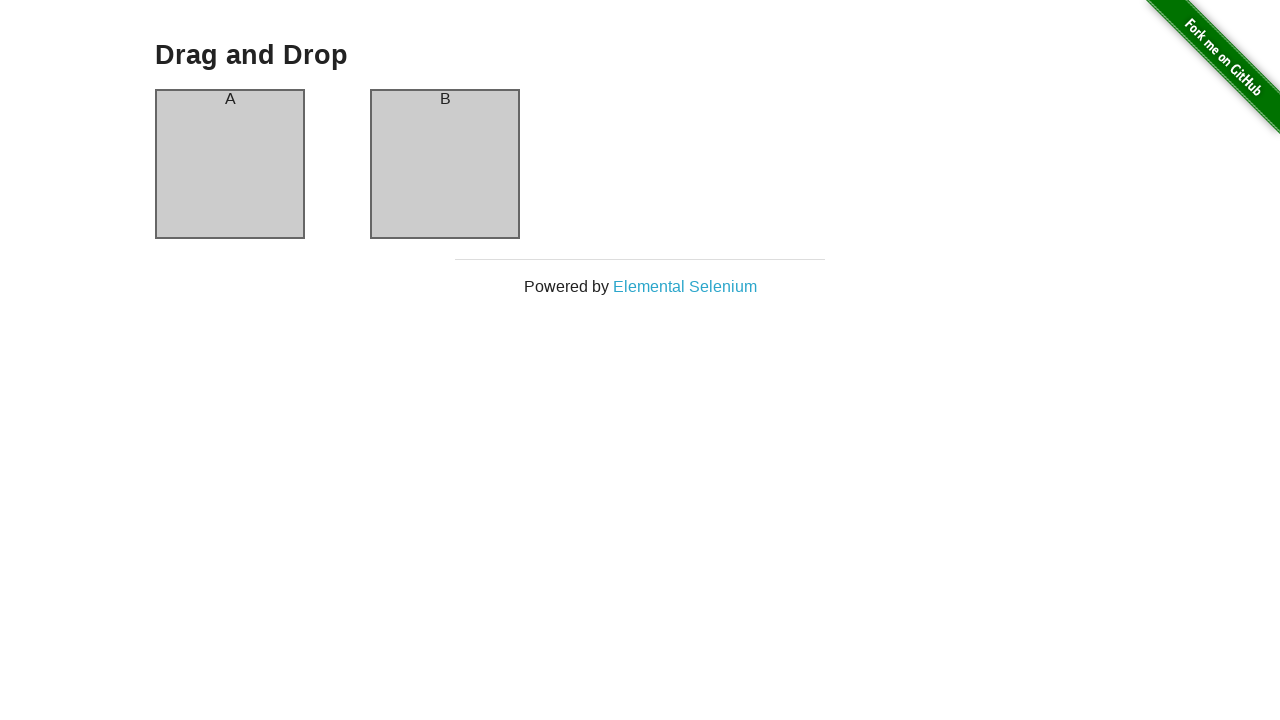

Dragged column A to column B at (445, 164)
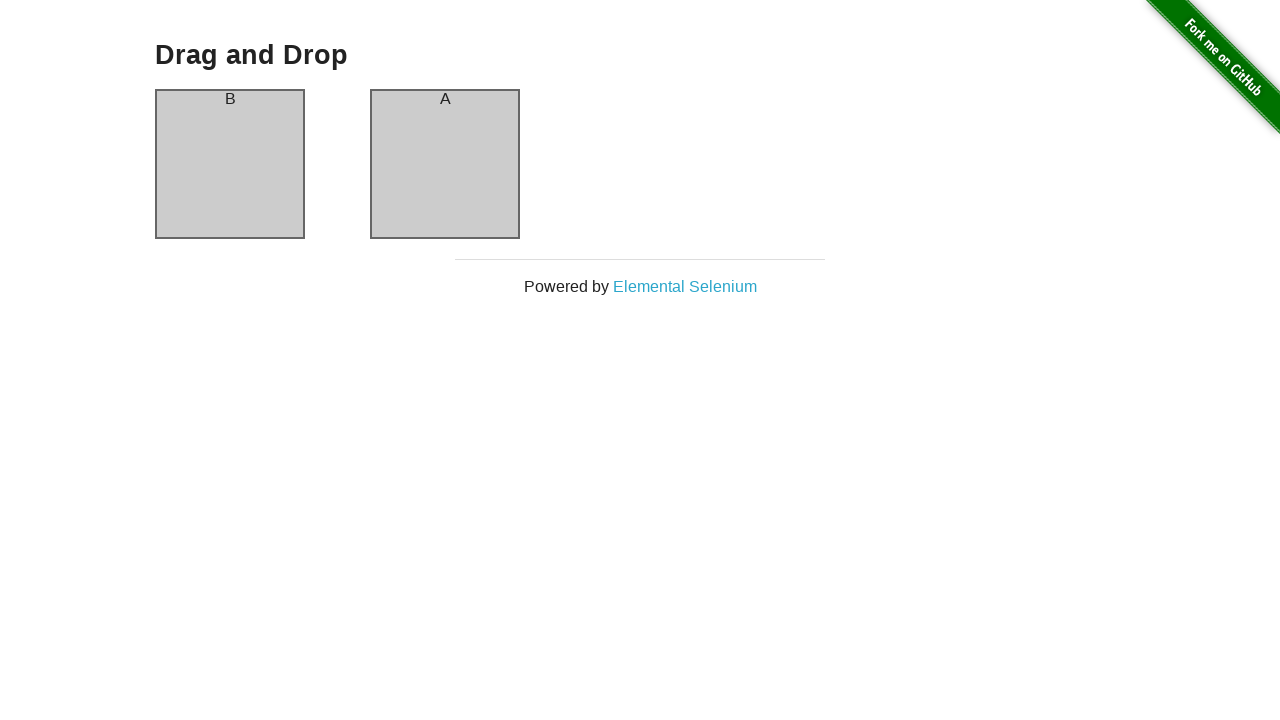

Dragged column A to column B again to swap back at (445, 164)
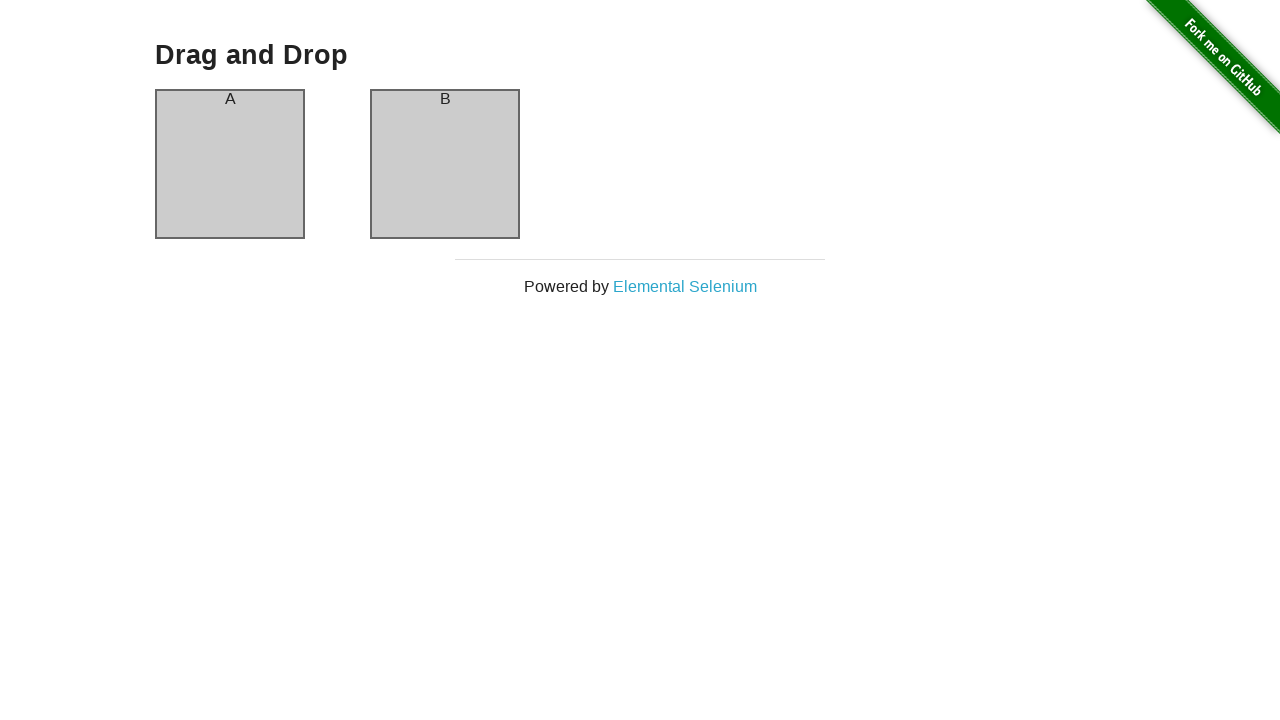

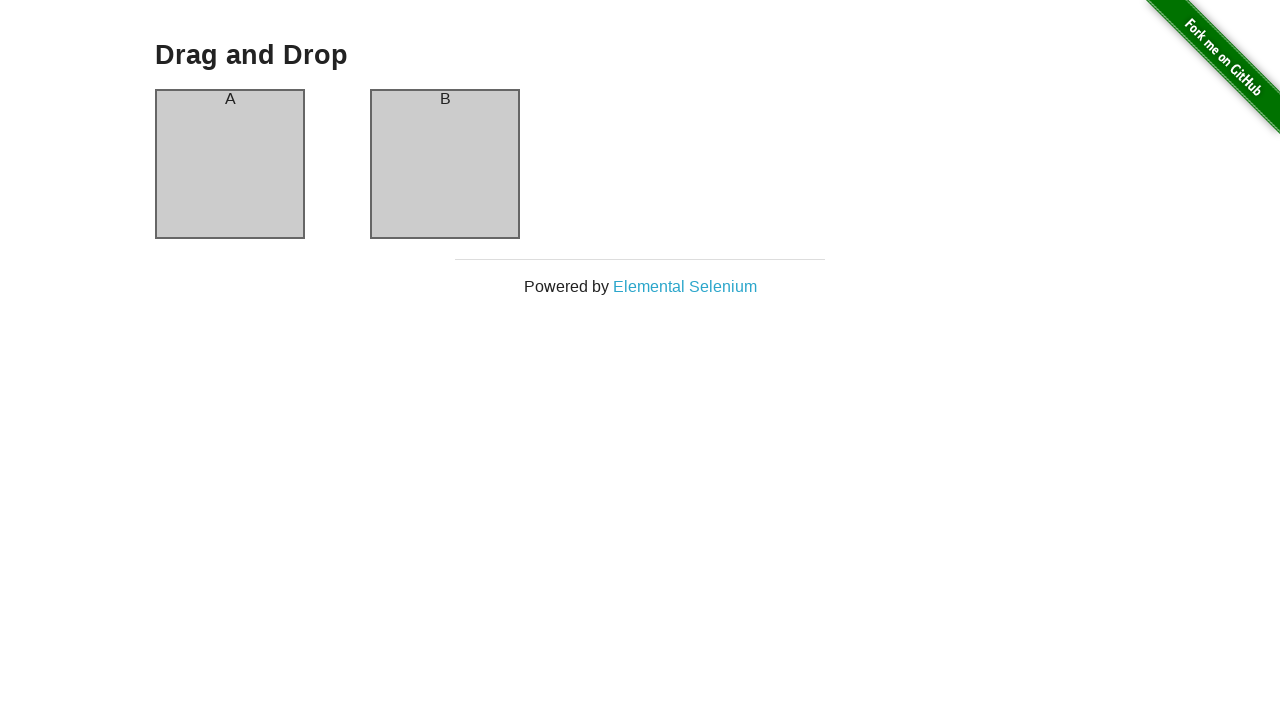